Tests sorting with semantic class attributes on table2, clicking the dues header and verifying ascending sort order

Starting URL: http://the-internet.herokuapp.com/tables

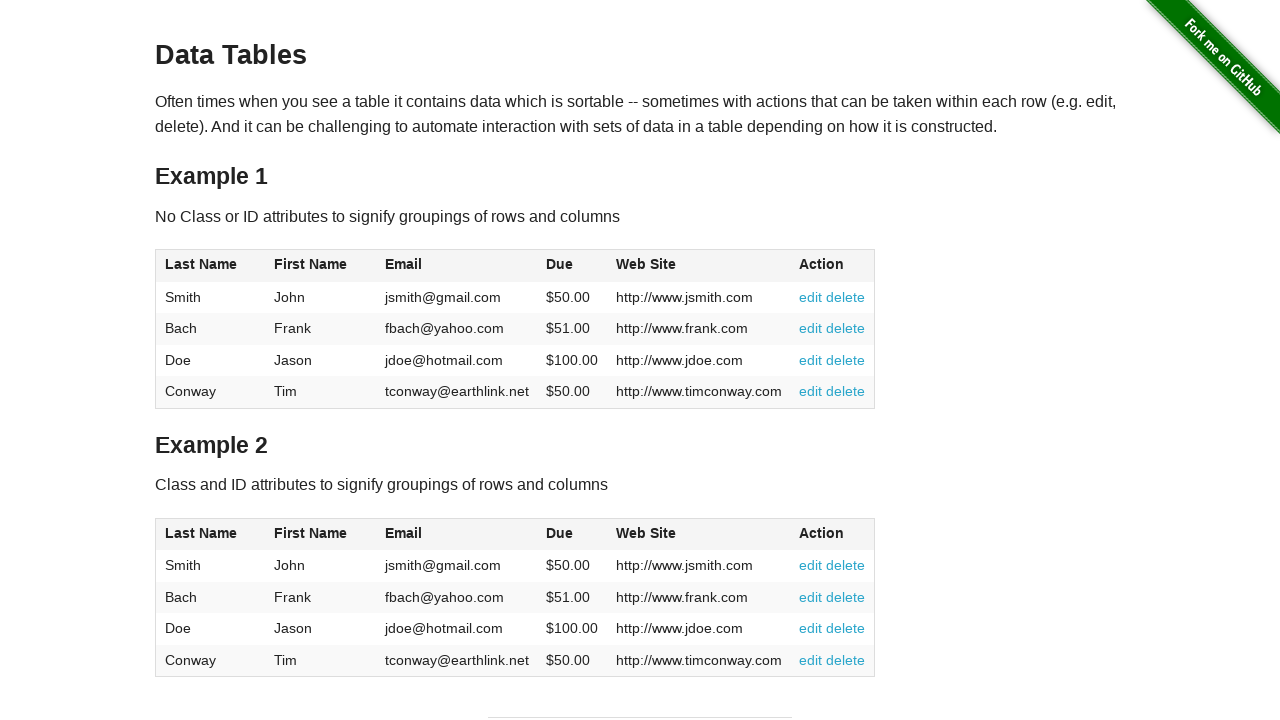

Clicked the 'Dues' column header in table2 to sort at (560, 533) on #table2 thead .dues
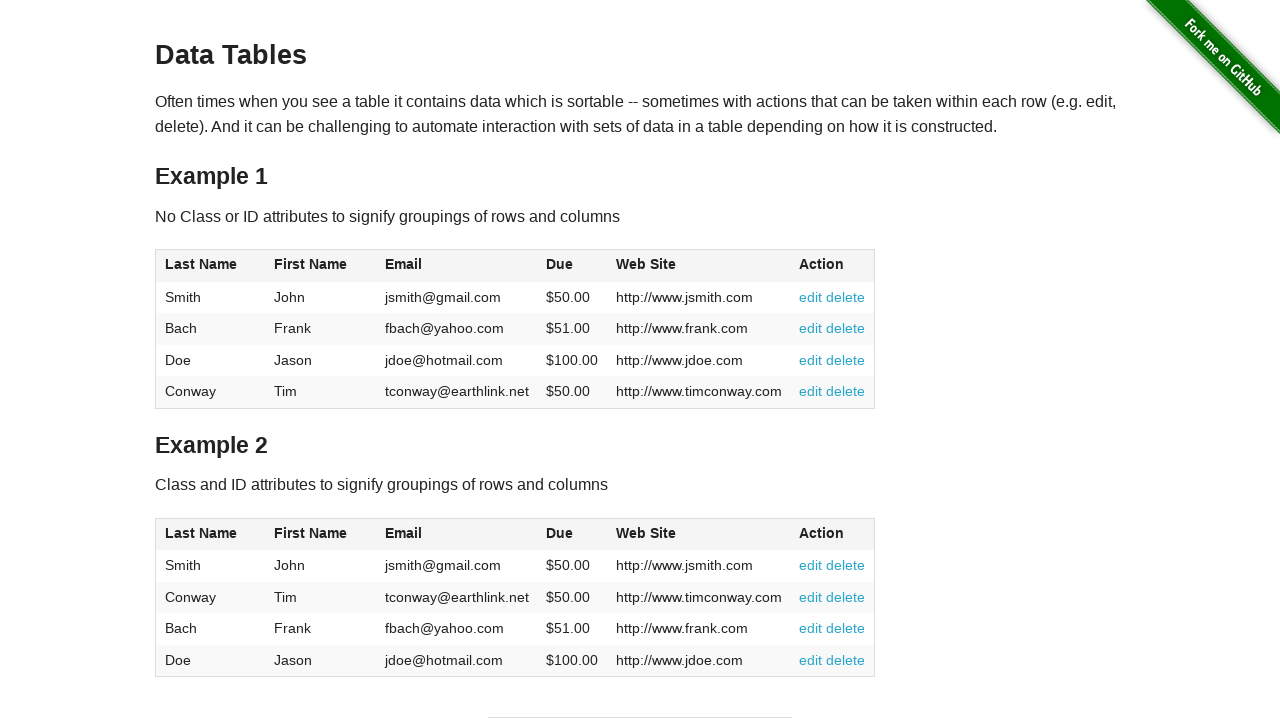

Waited for Due column cells to load in table2 tbody
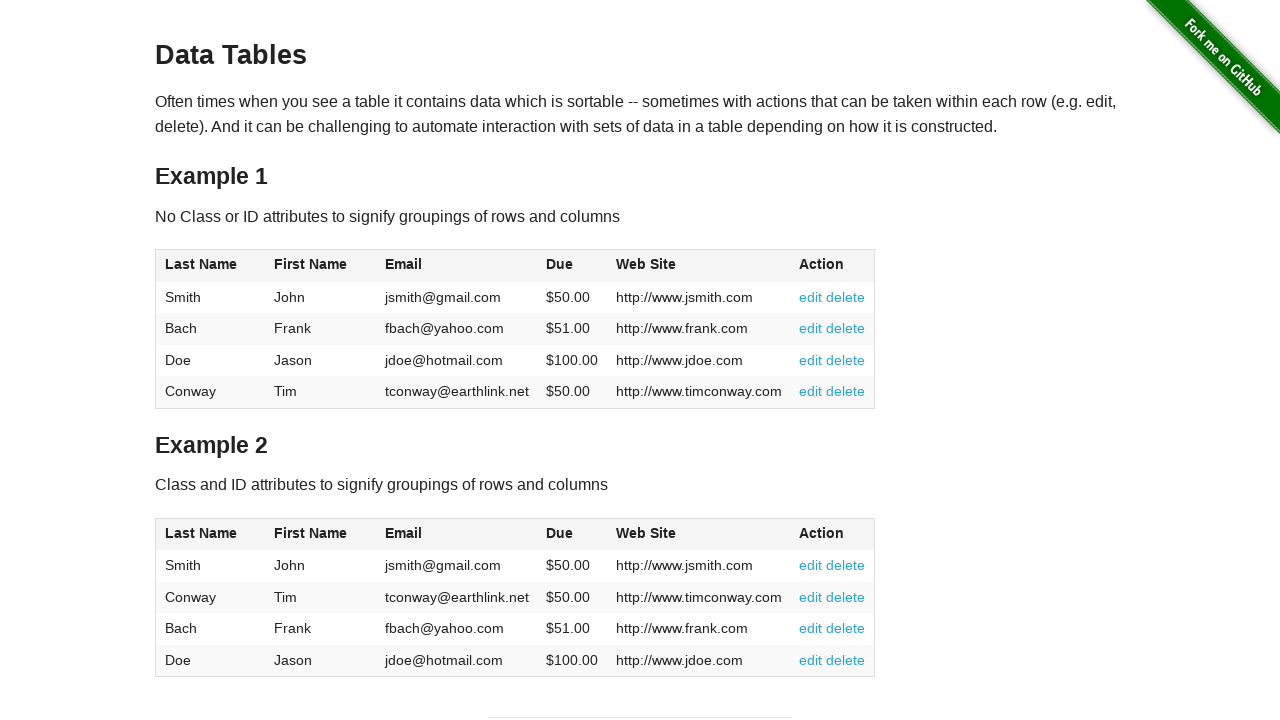

Retrieved all Due column elements from table2
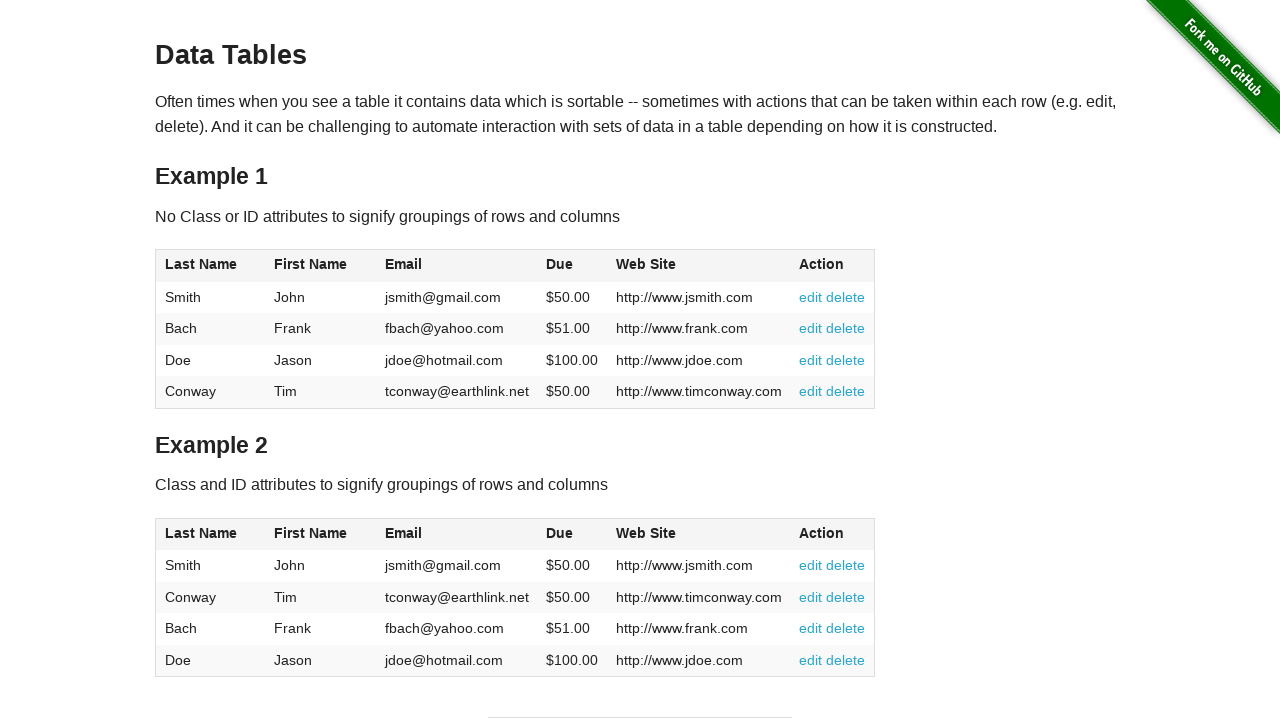

Extracted and converted Due values to floats
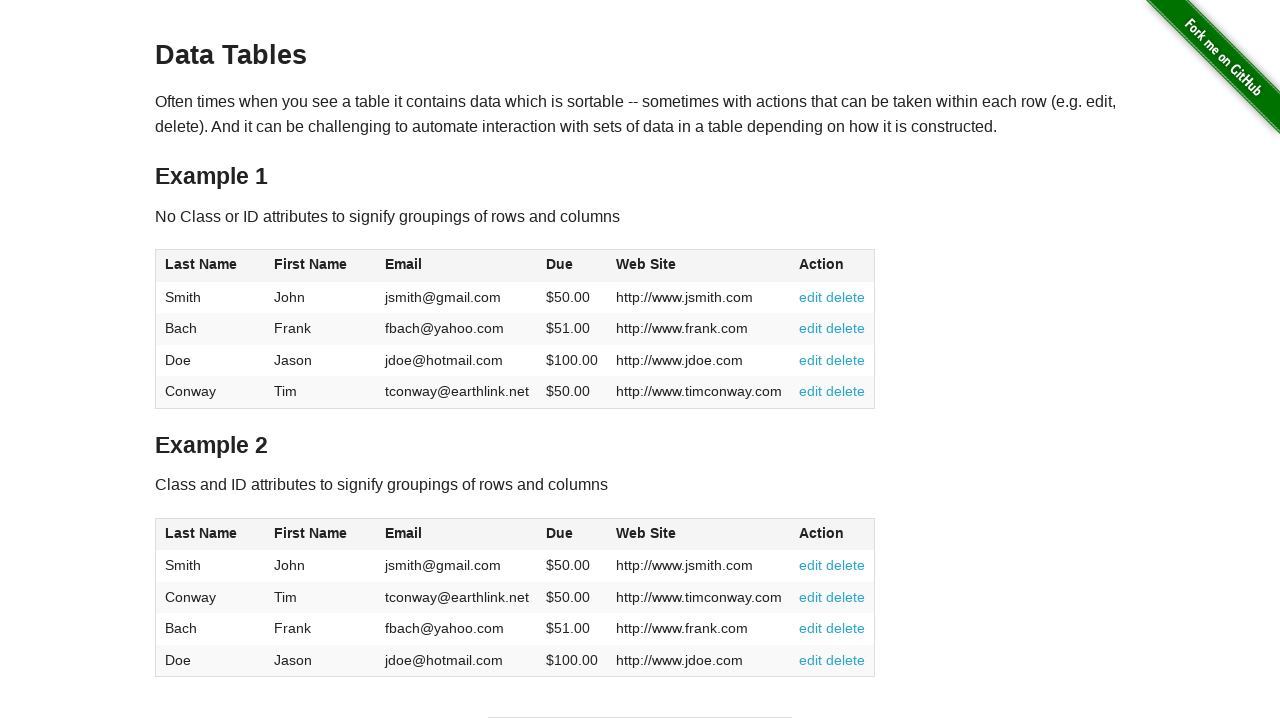

Verified that Due column is sorted in ascending order
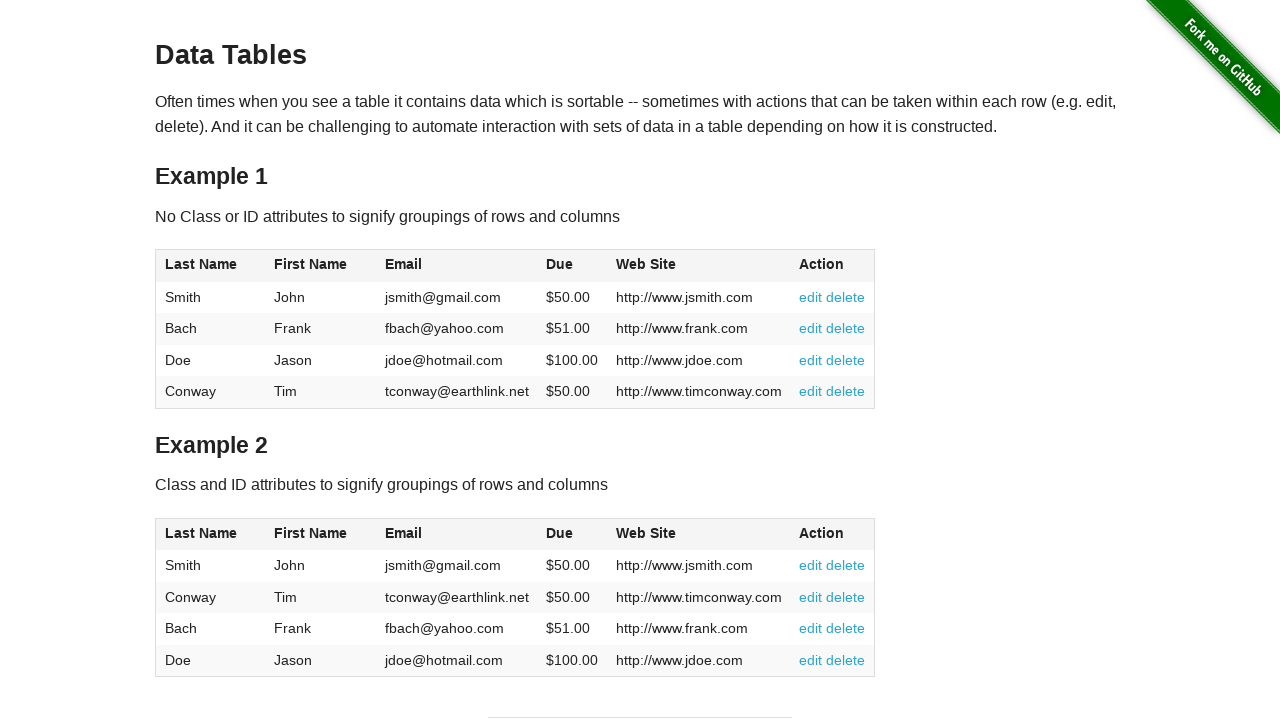

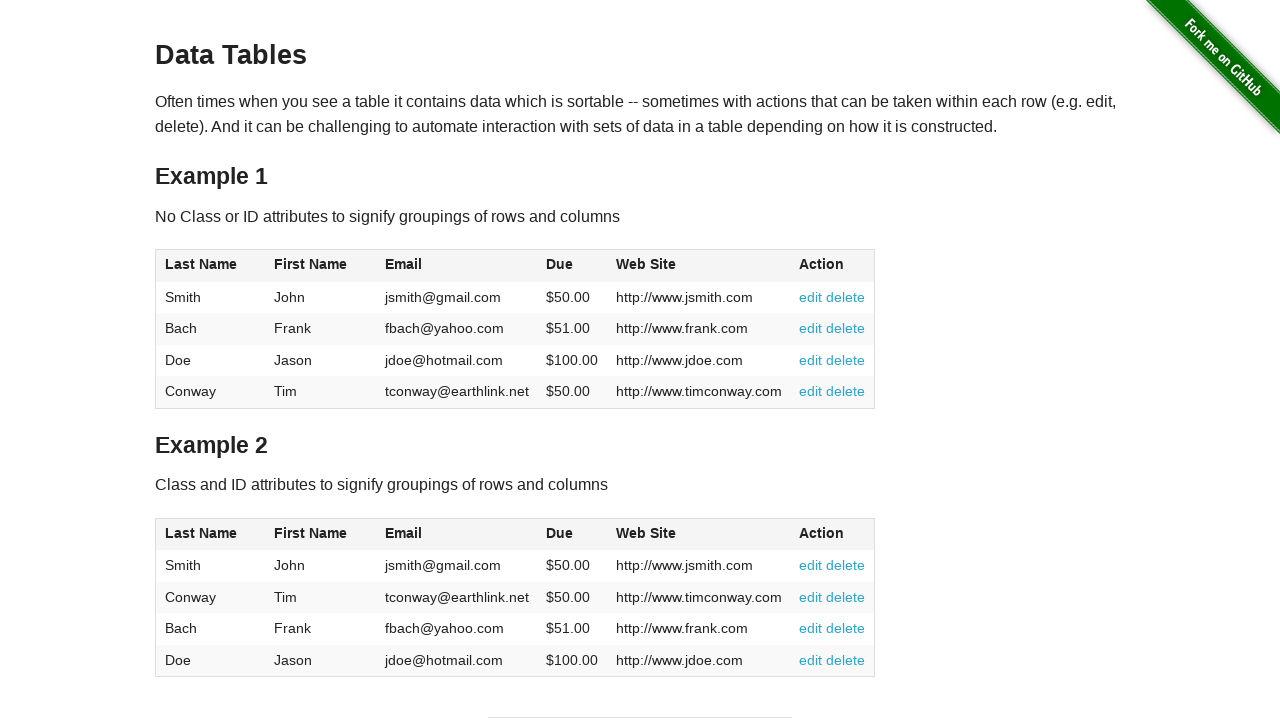